Tests filling out the entire feedback form with name and age, then submitting it

Starting URL: https://kristinek.github.io/site/tasks/provide_feedback

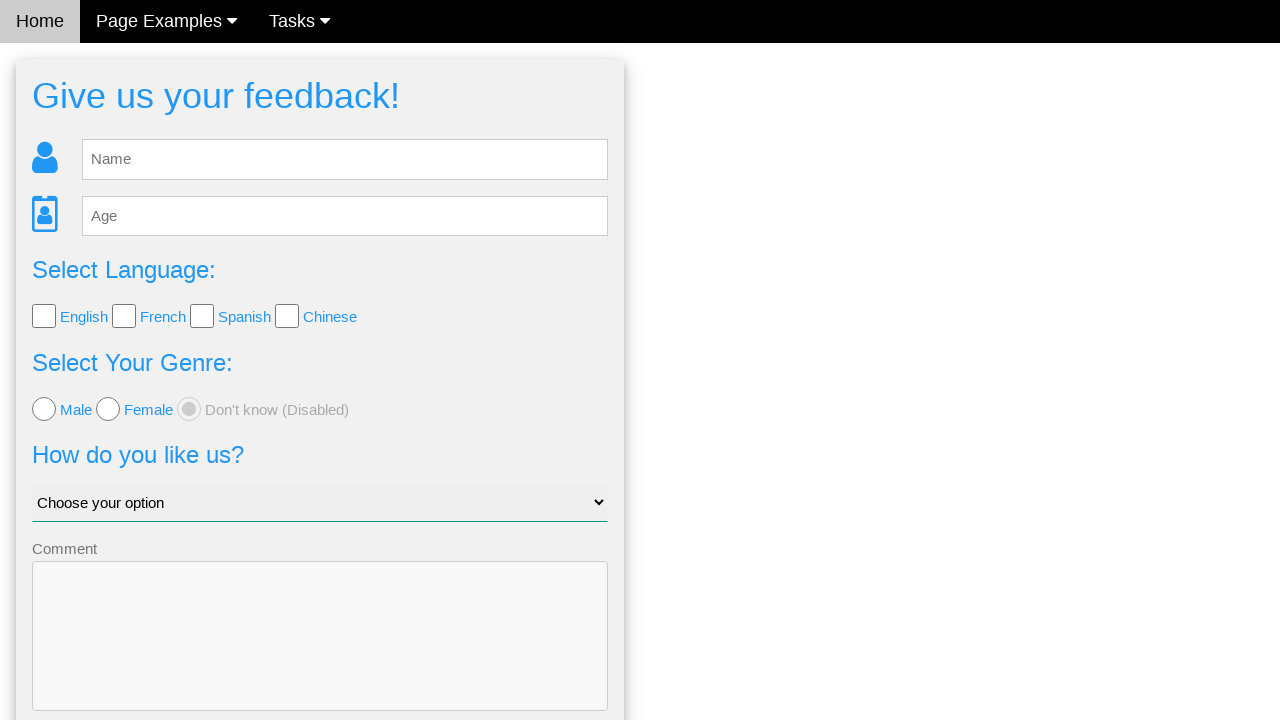

Waited for feedback form to load
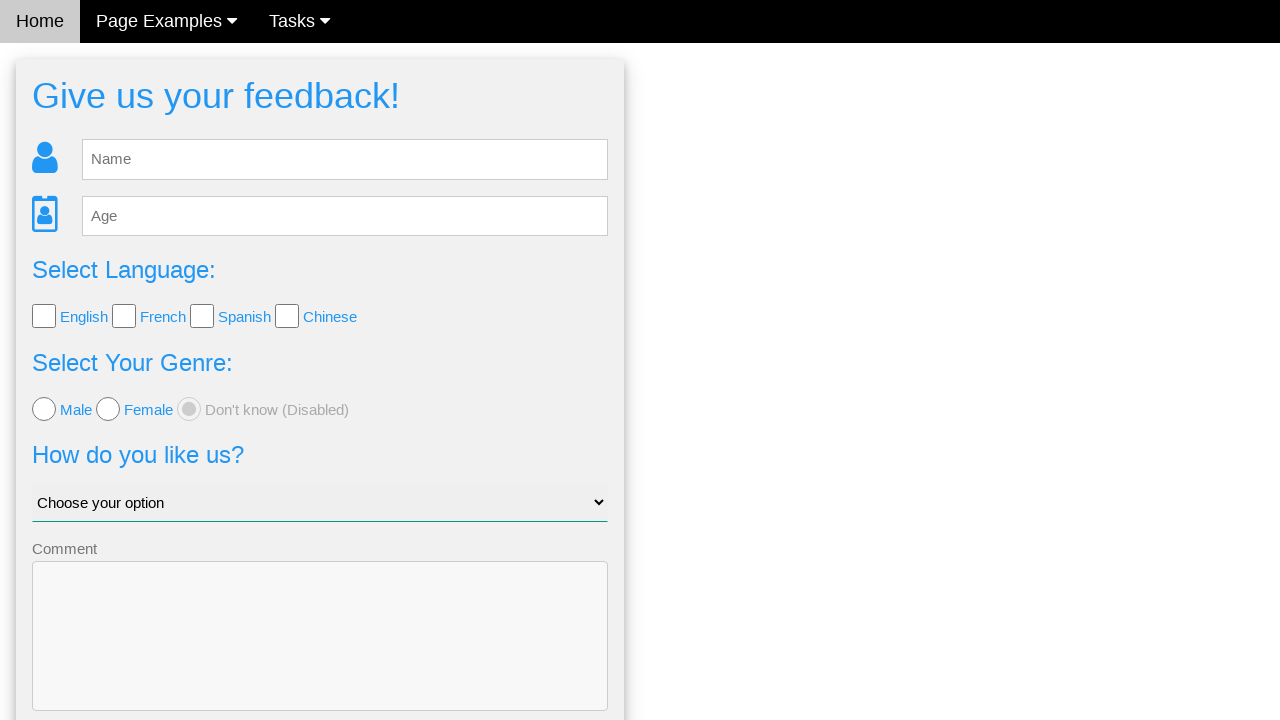

Filled in name field with 'Marusja' on #fb_name
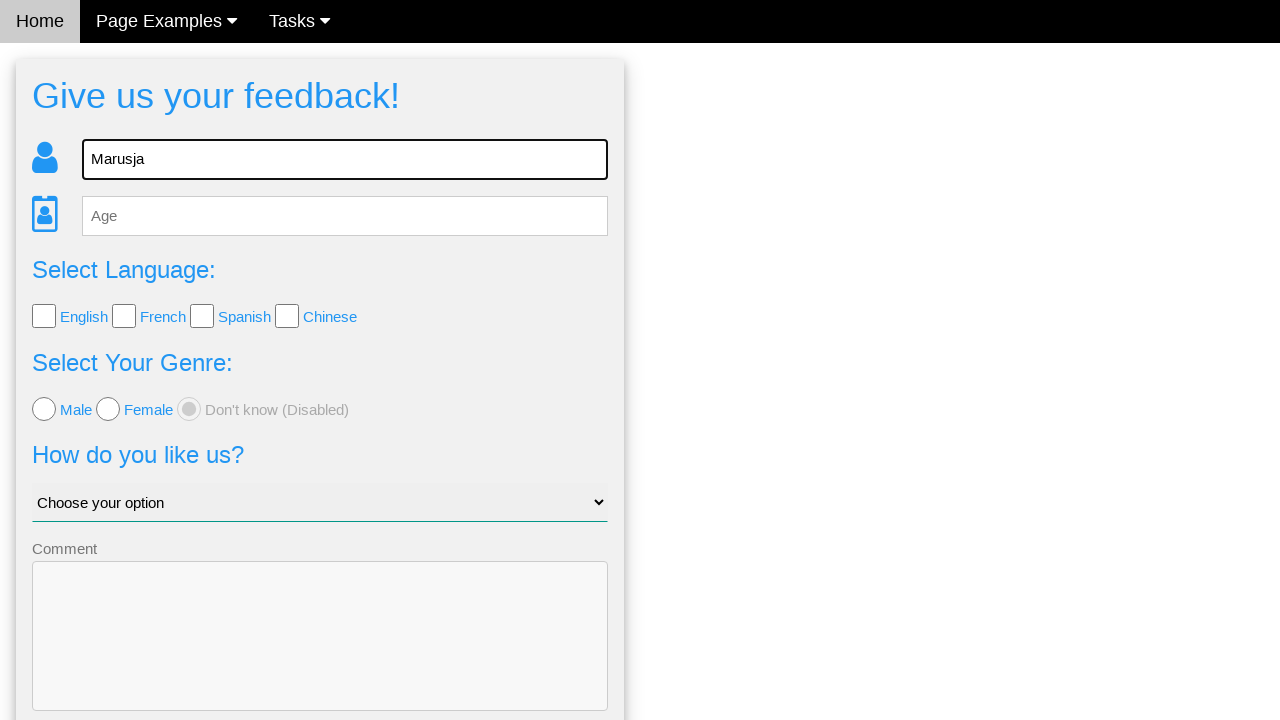

Filled in age field with '26' on #fb_age
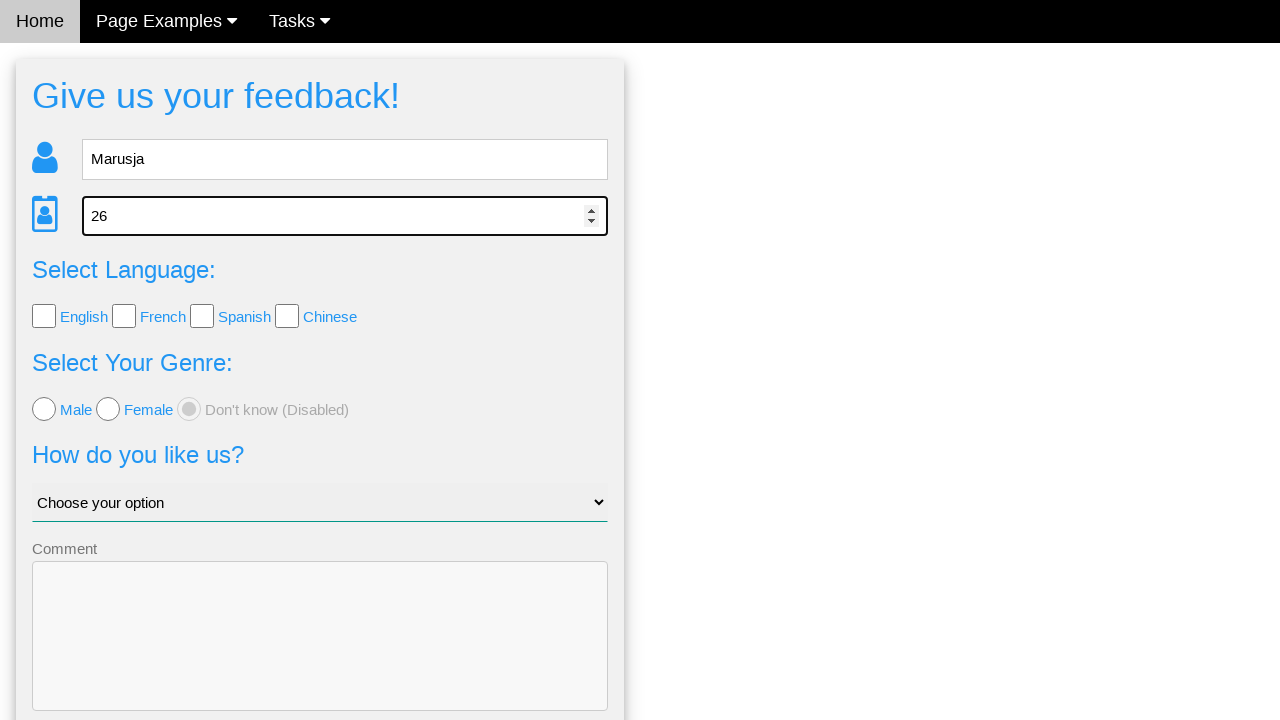

Clicked Send button to submit feedback form at (320, 656) on .w3-btn-block
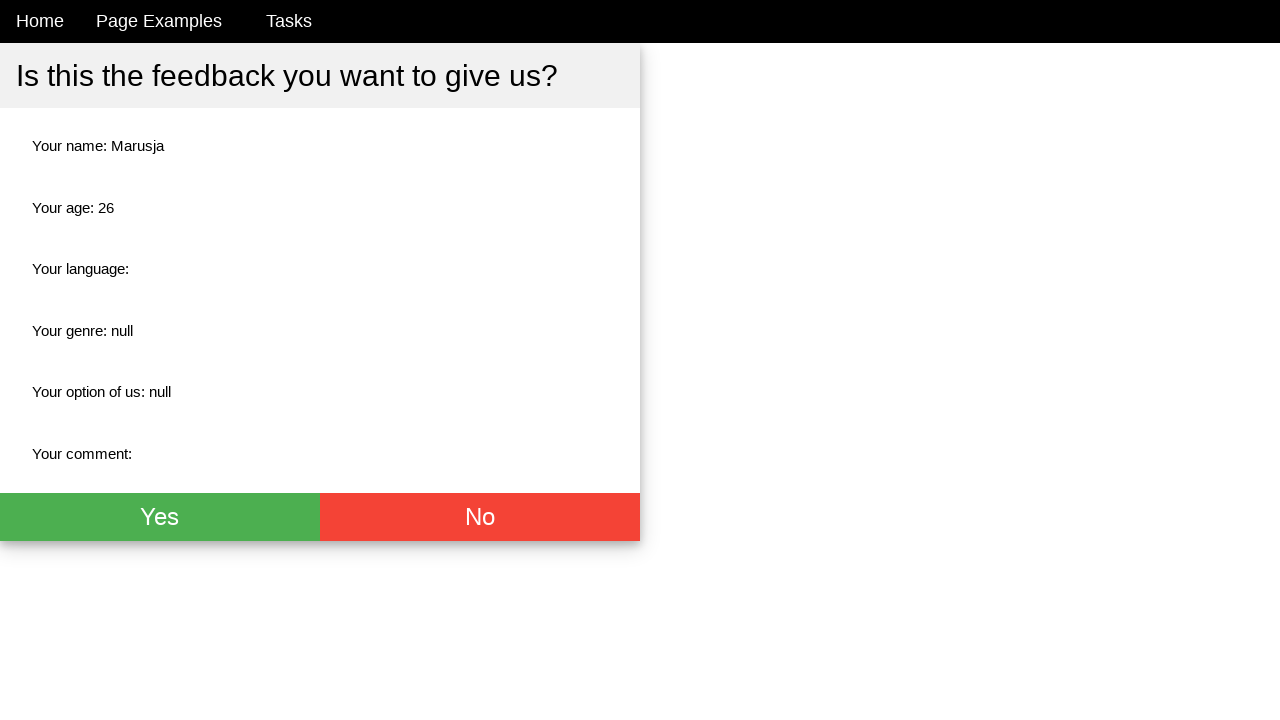

Waited for green confirmation element to appear
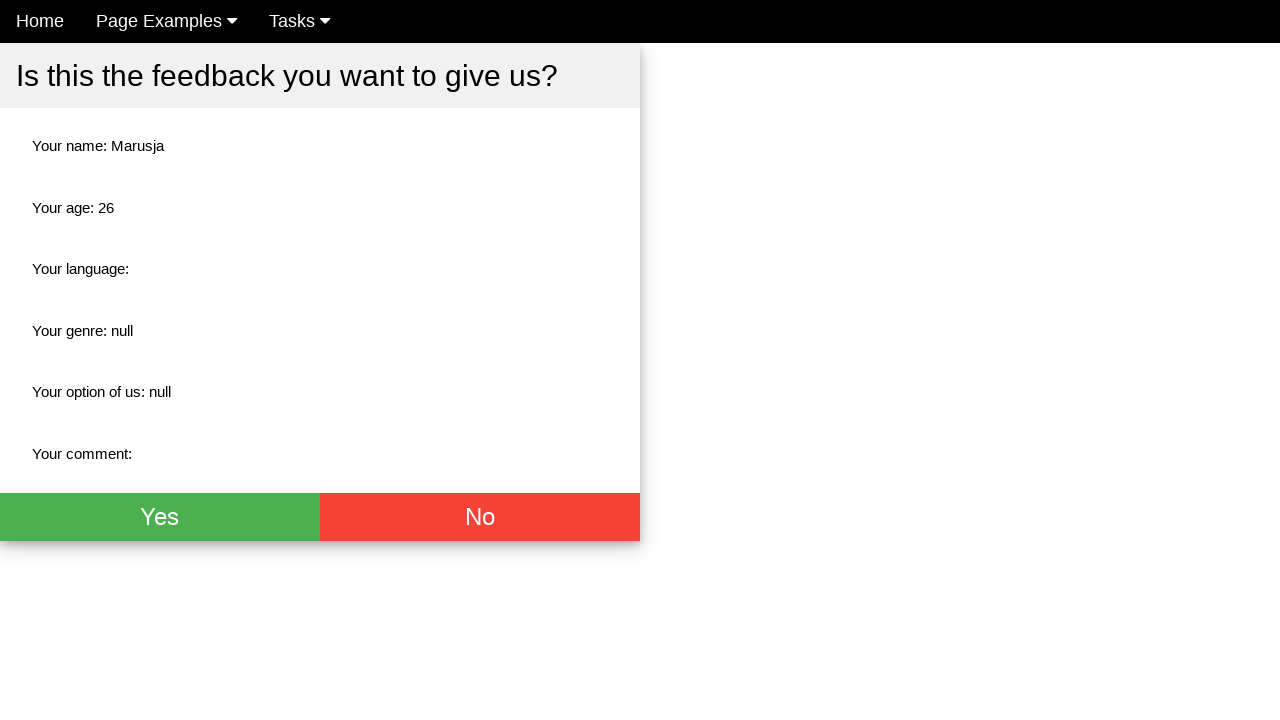

Waited for red confirmation element to appear
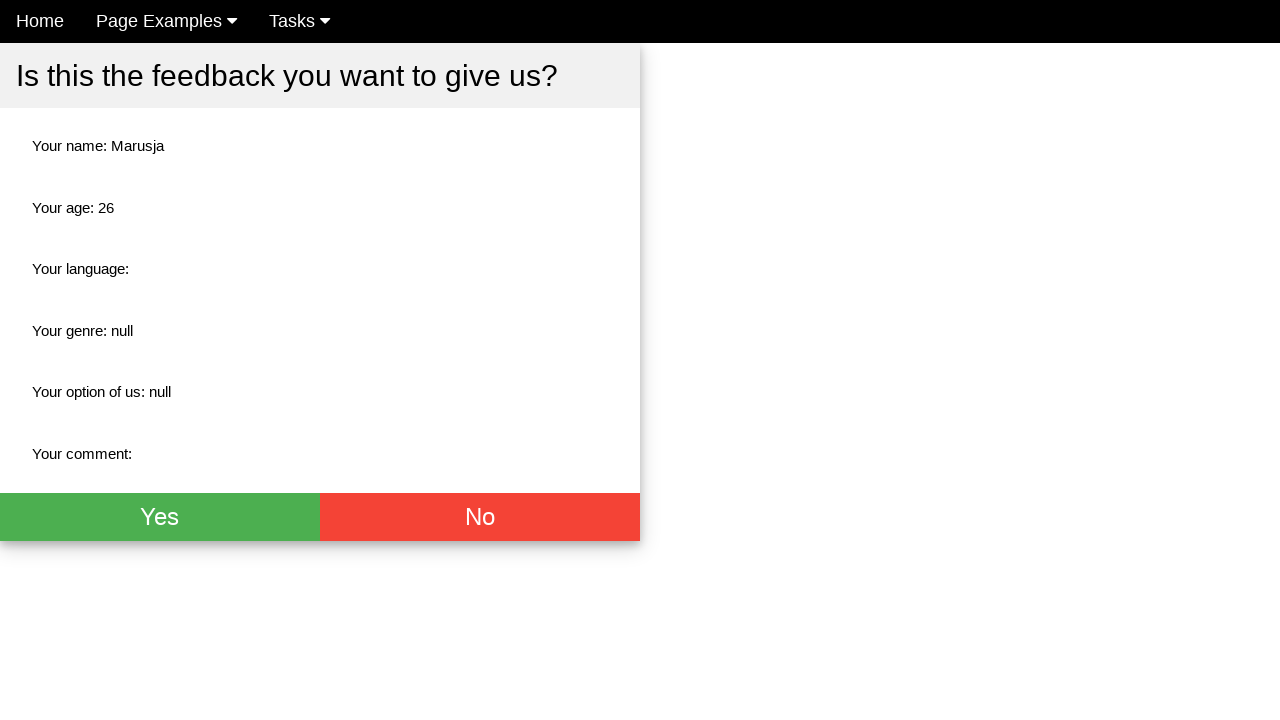

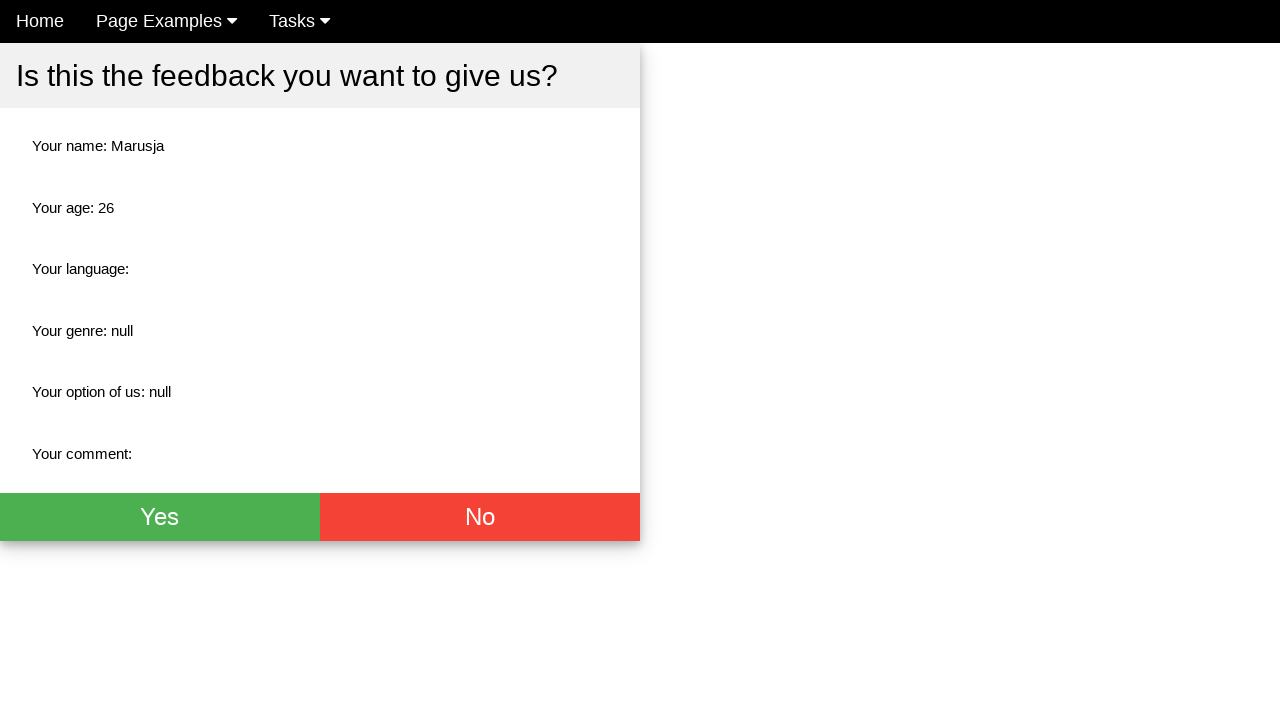